Navigates to YouTube homepage multiple times in a loop, waiting for the page to load each time

Starting URL: https://www.youtube.com/

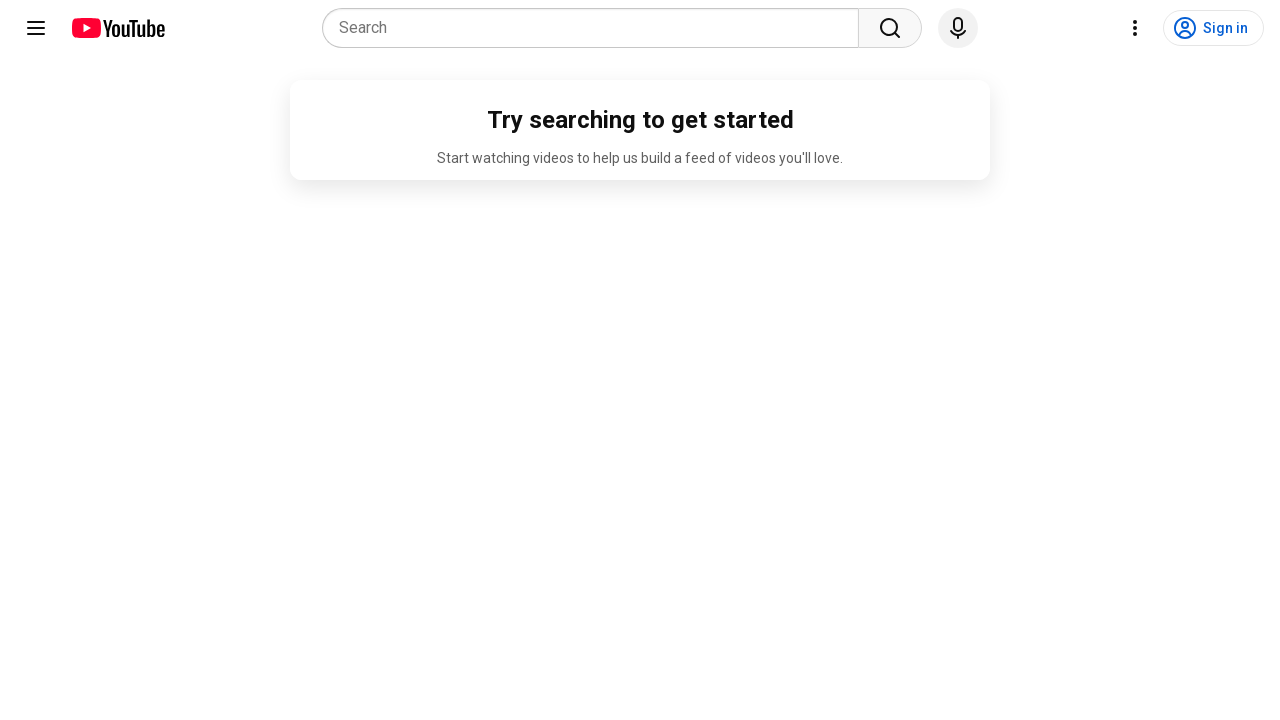

Navigated to YouTube homepage
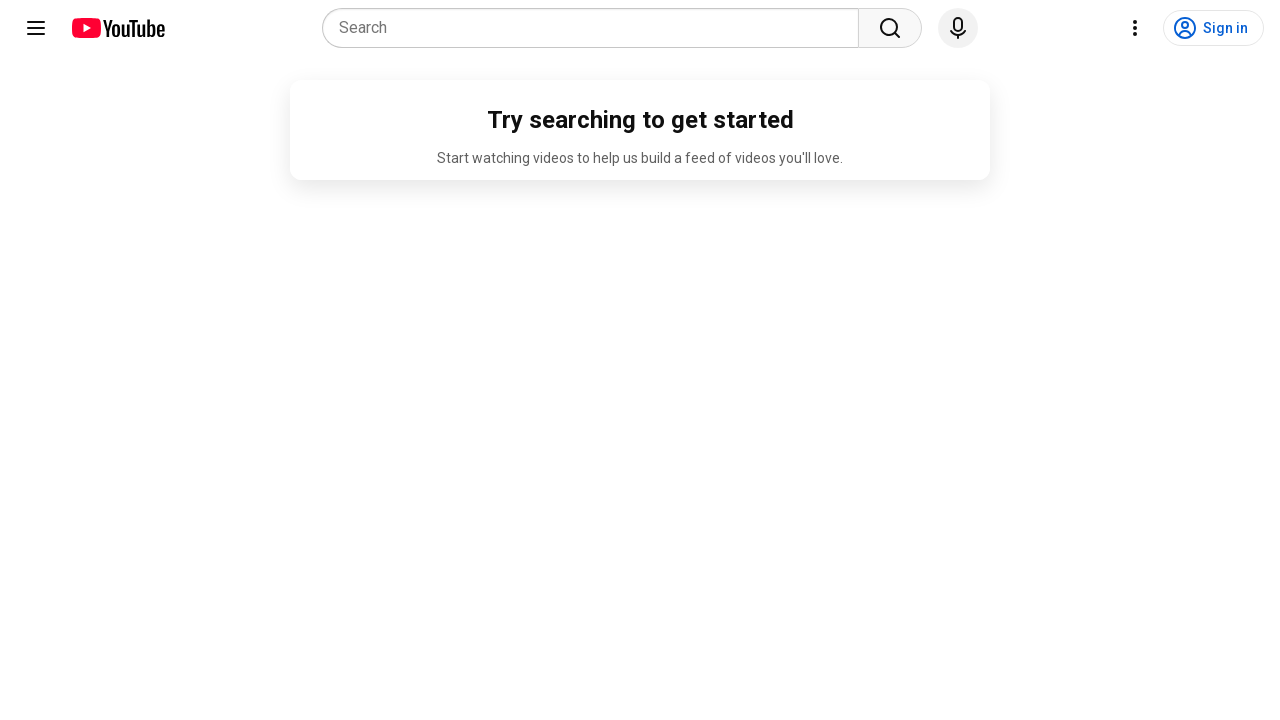

YouTube homepage DOM content loaded
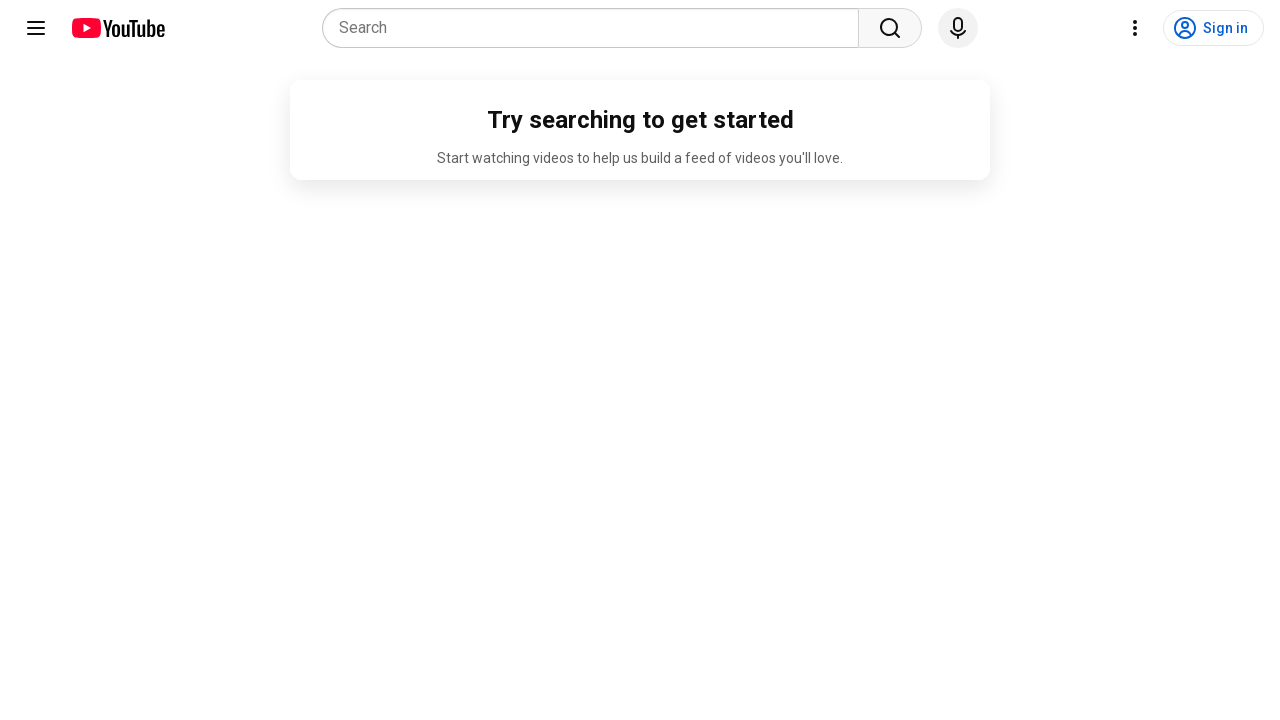

Navigated to YouTube homepage
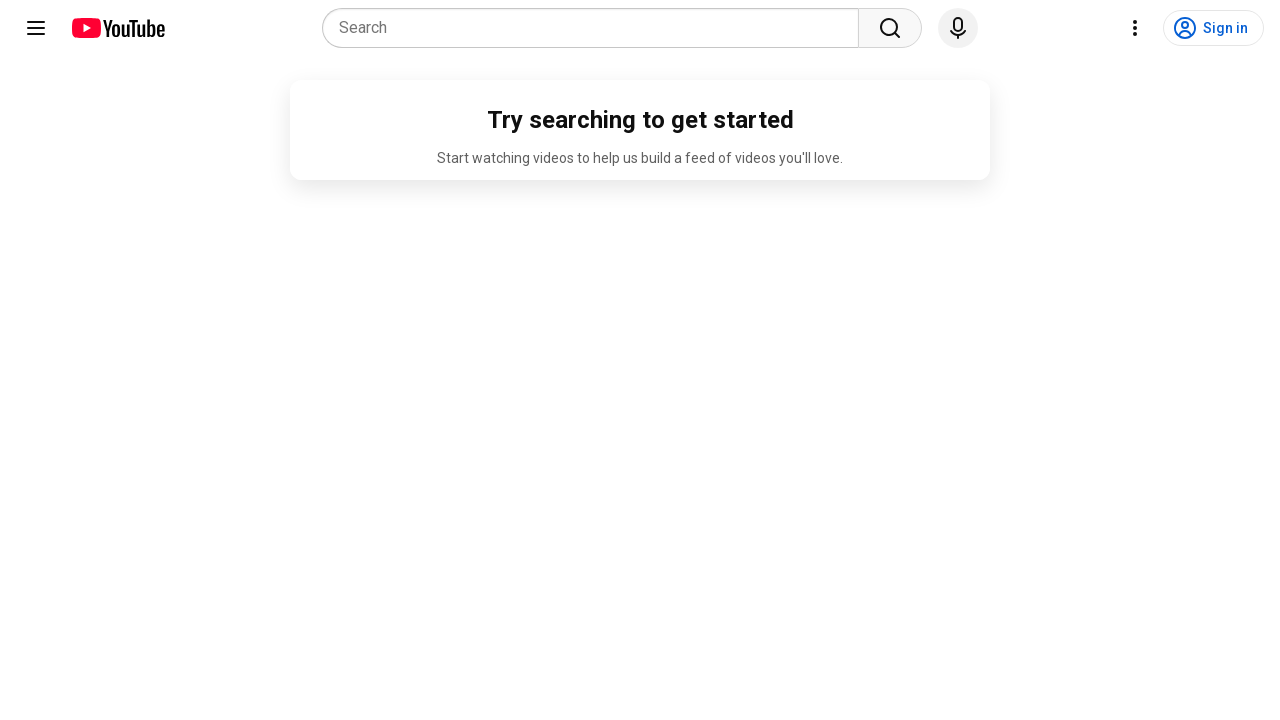

YouTube homepage DOM content loaded
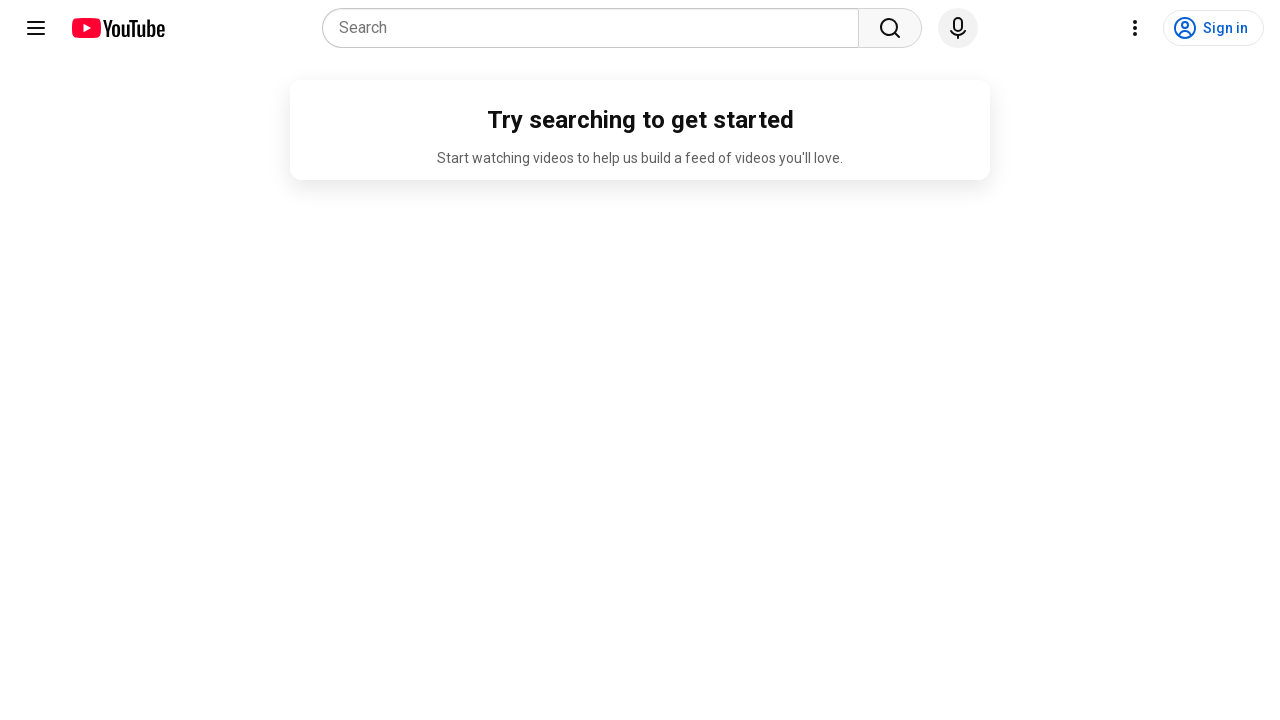

Navigated to YouTube homepage
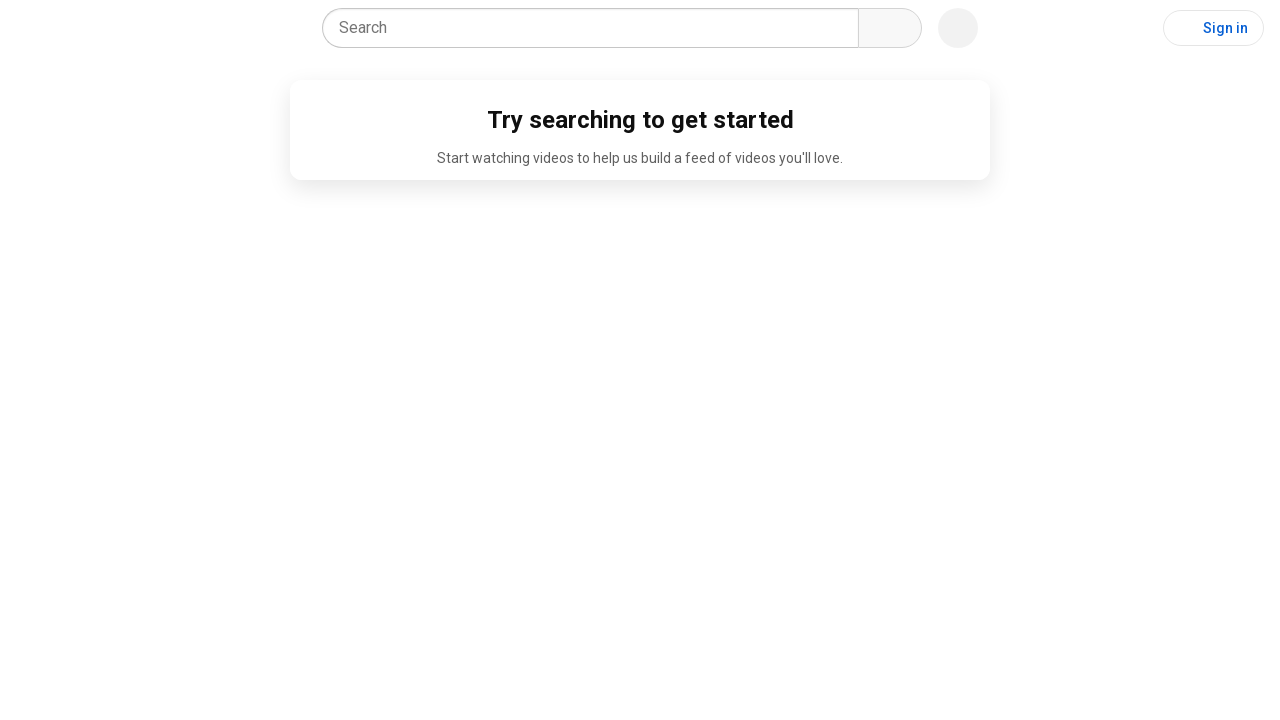

YouTube homepage DOM content loaded
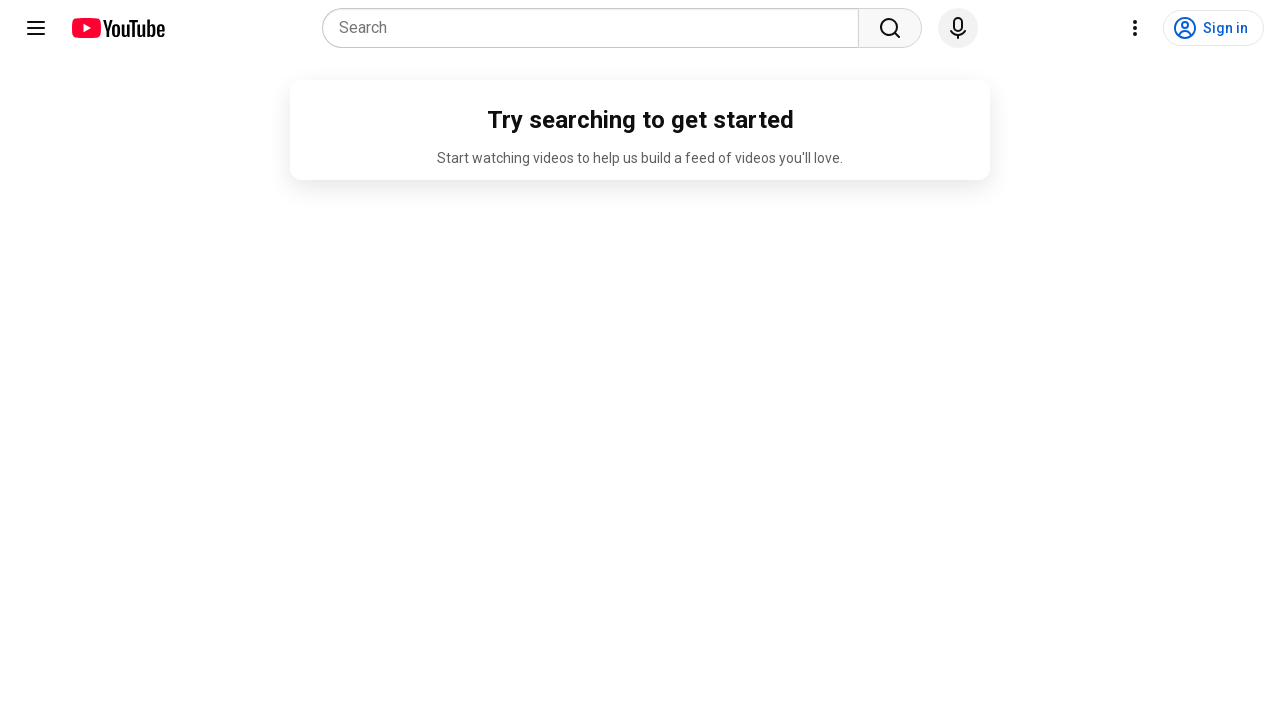

Navigated to YouTube homepage
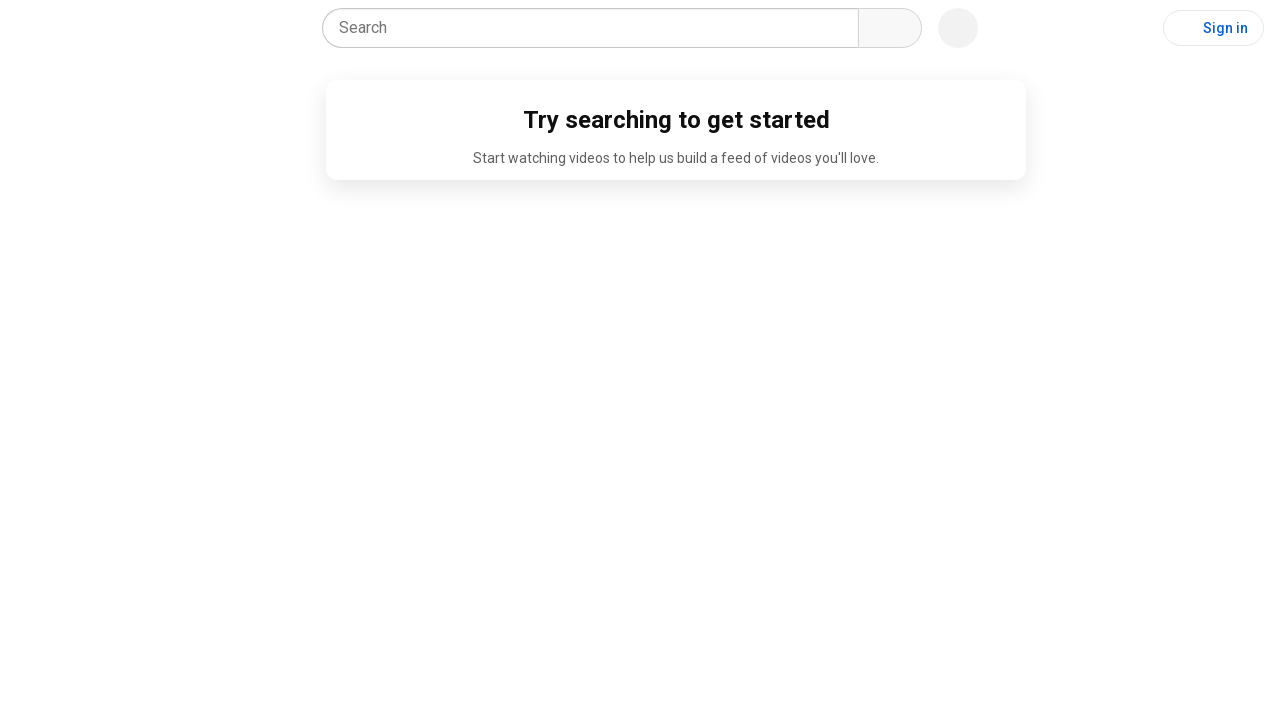

YouTube homepage DOM content loaded
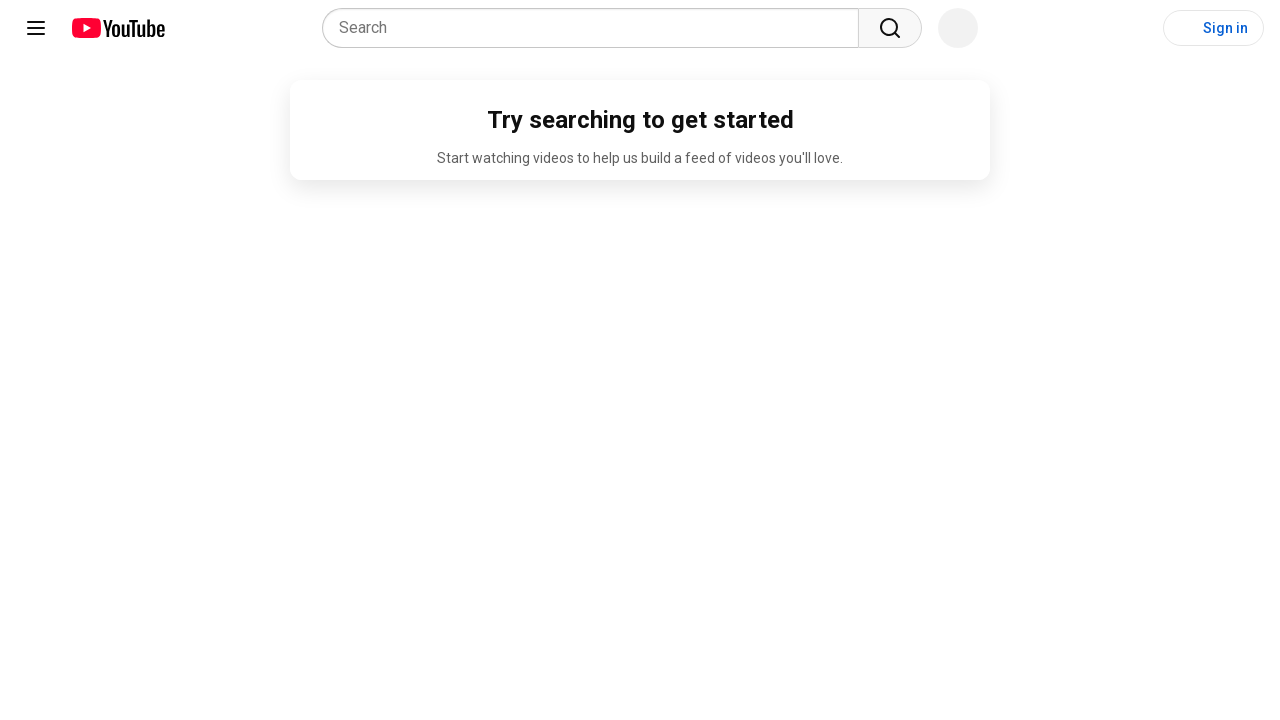

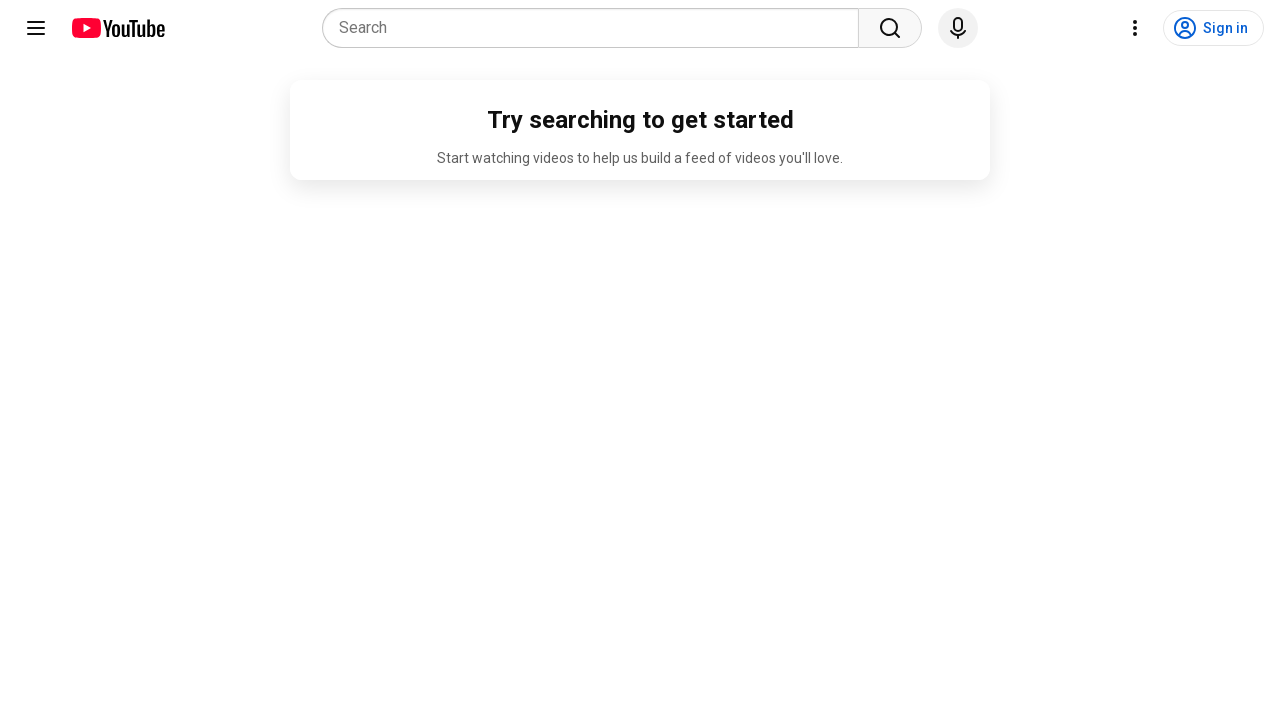